Tests drag and drop functionality on jQuery UI demo page by dragging an element and dropping it onto a target droppable area within an iframe

Starting URL: https://jqueryui.com/droppable

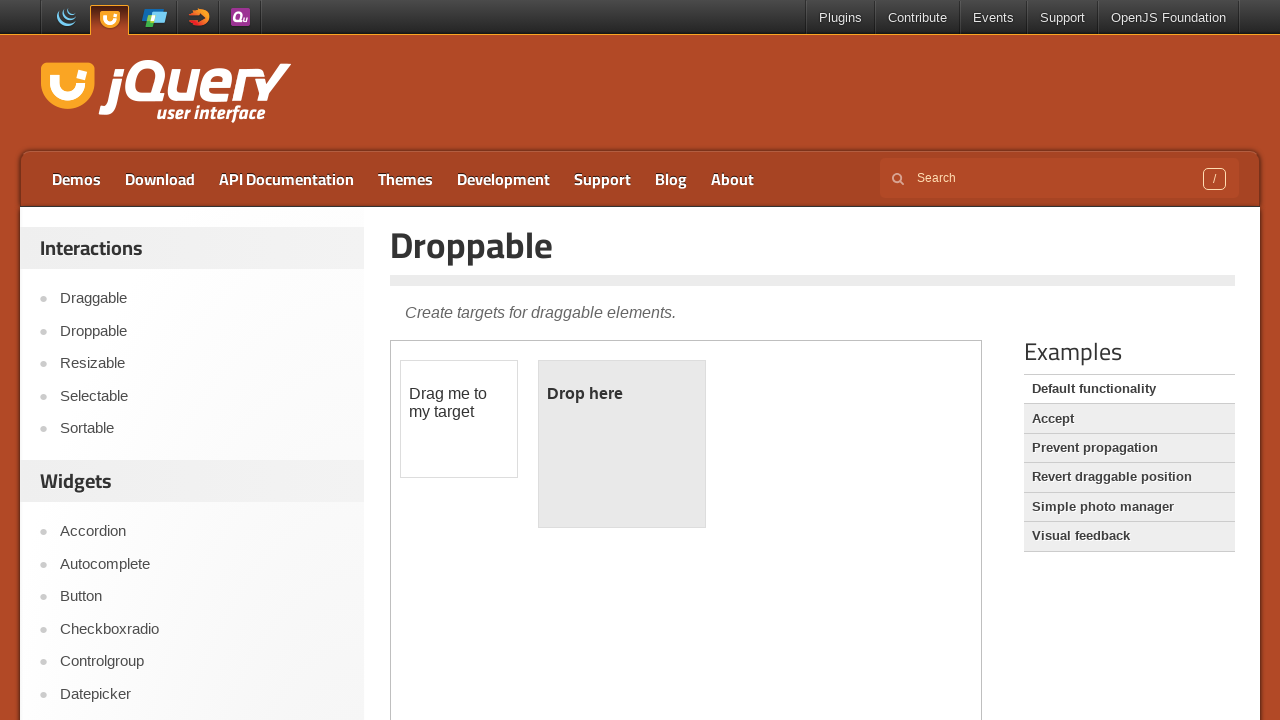

Located iframe containing drag and drop demo
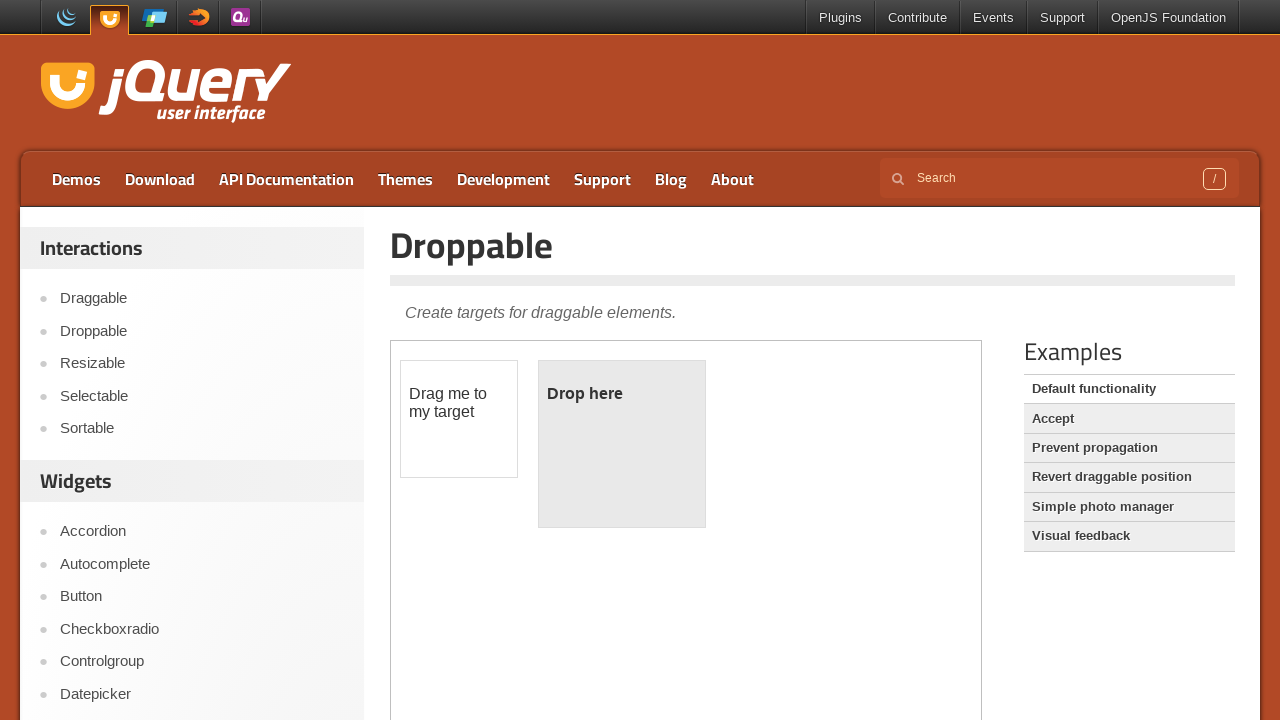

Located draggable element
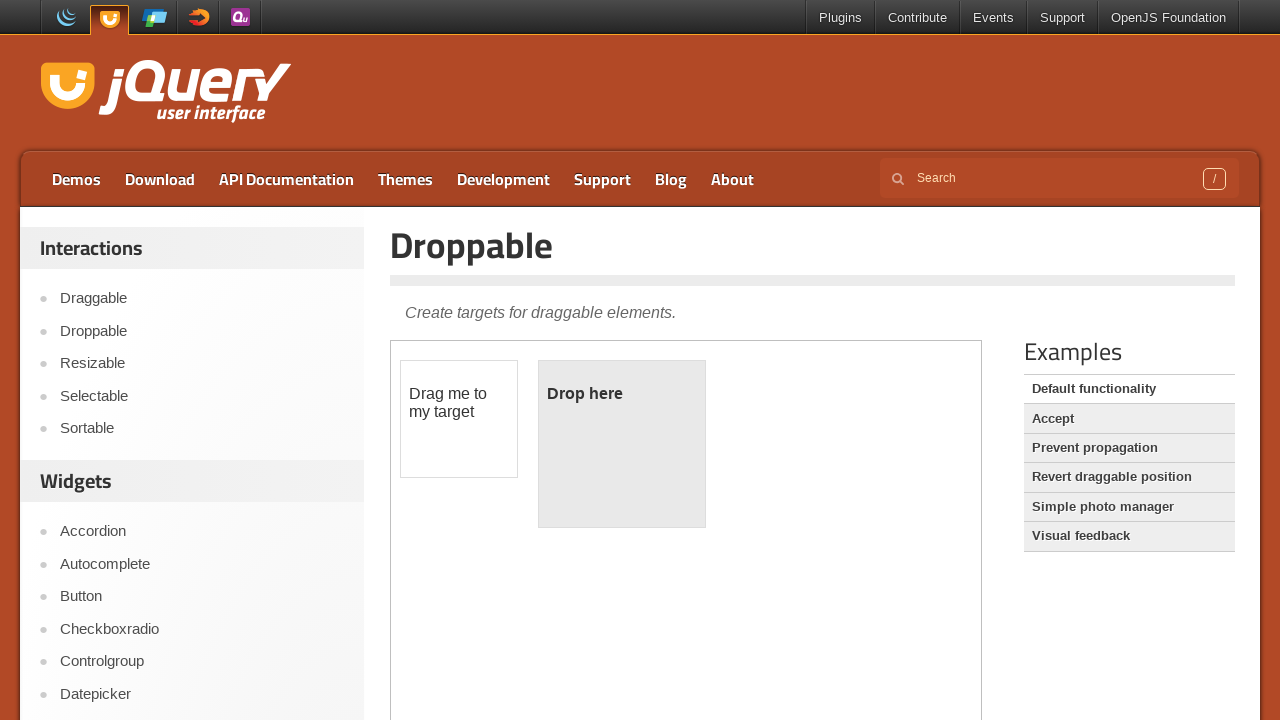

Located droppable target element
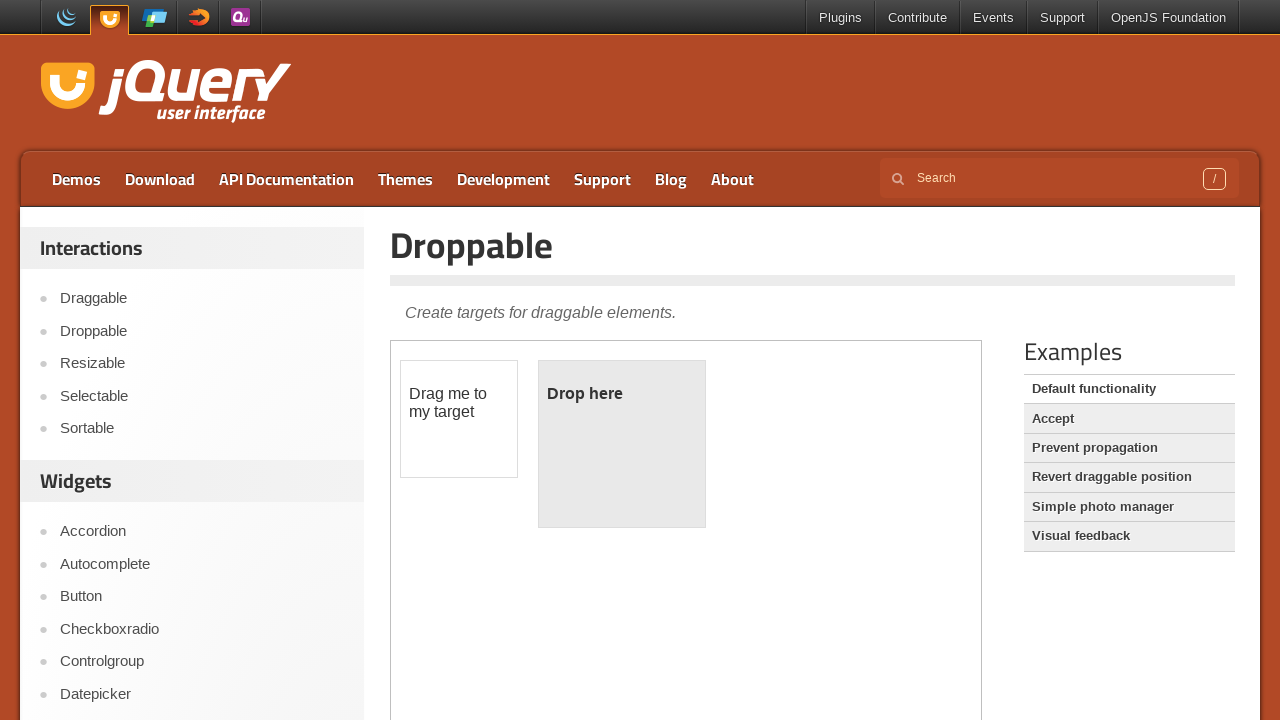

Draggable element became visible
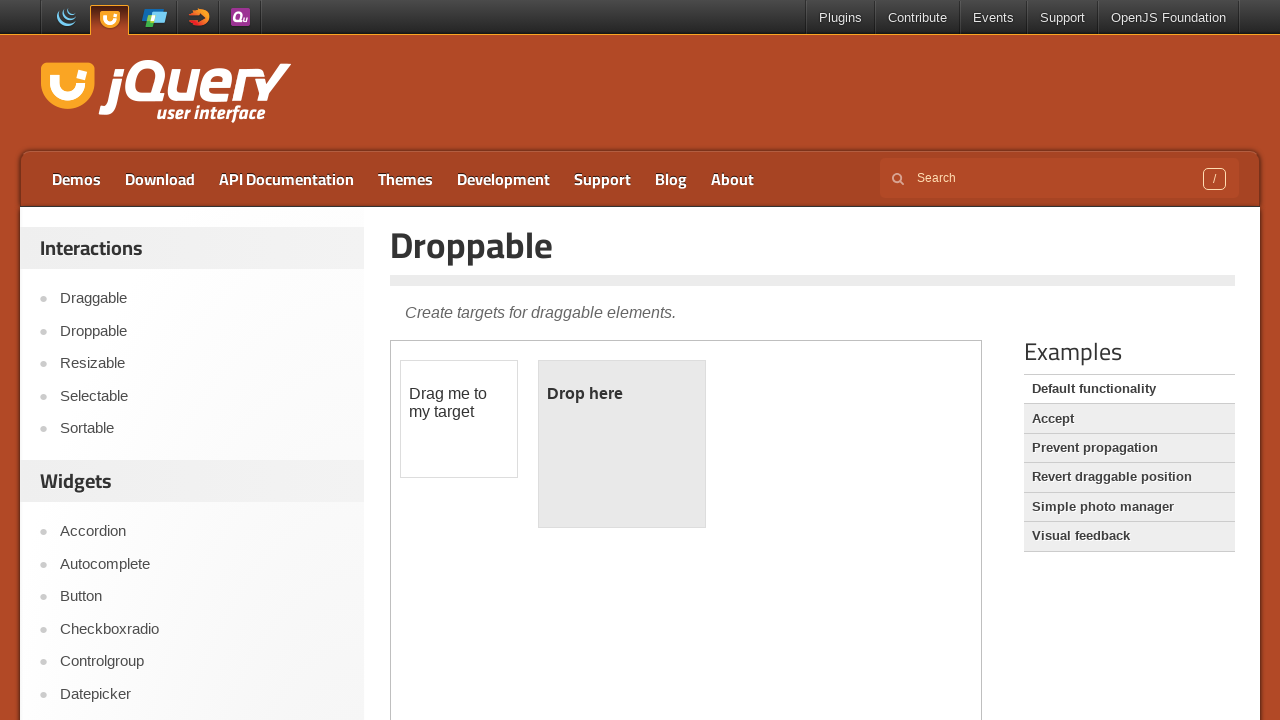

Droppable element became visible
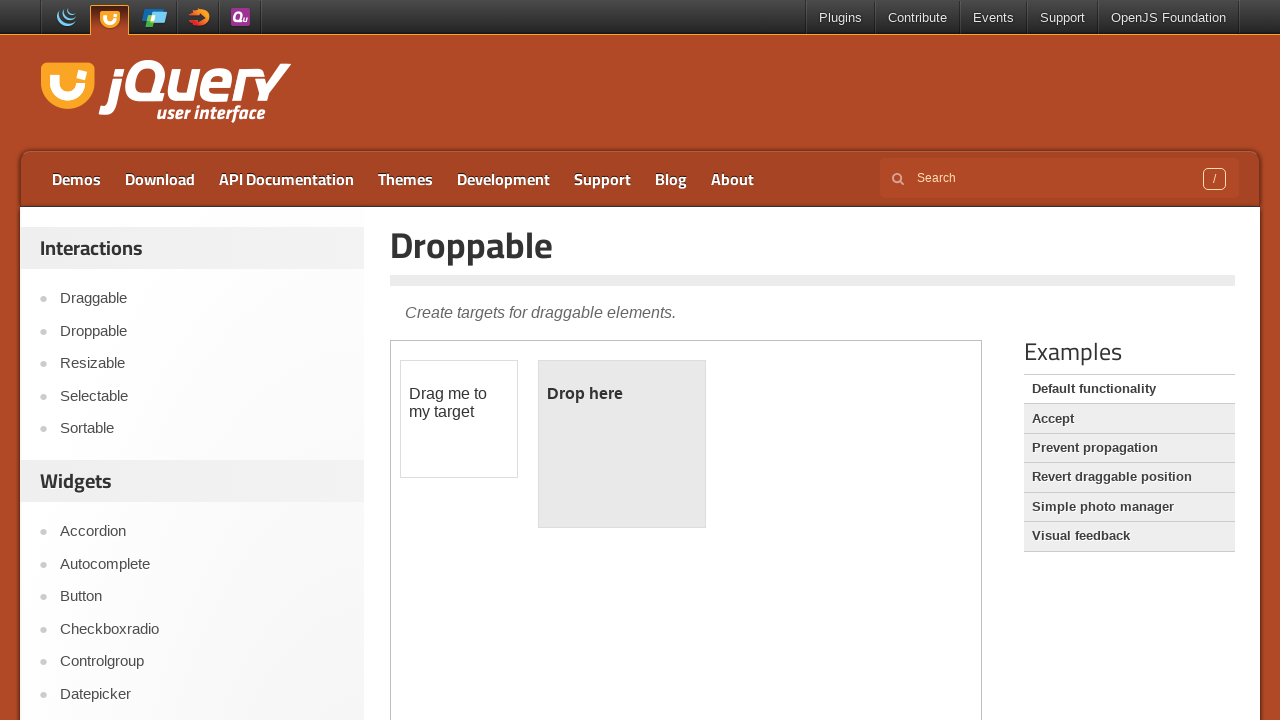

Dragged element from #draggable to #droppable at (622, 444)
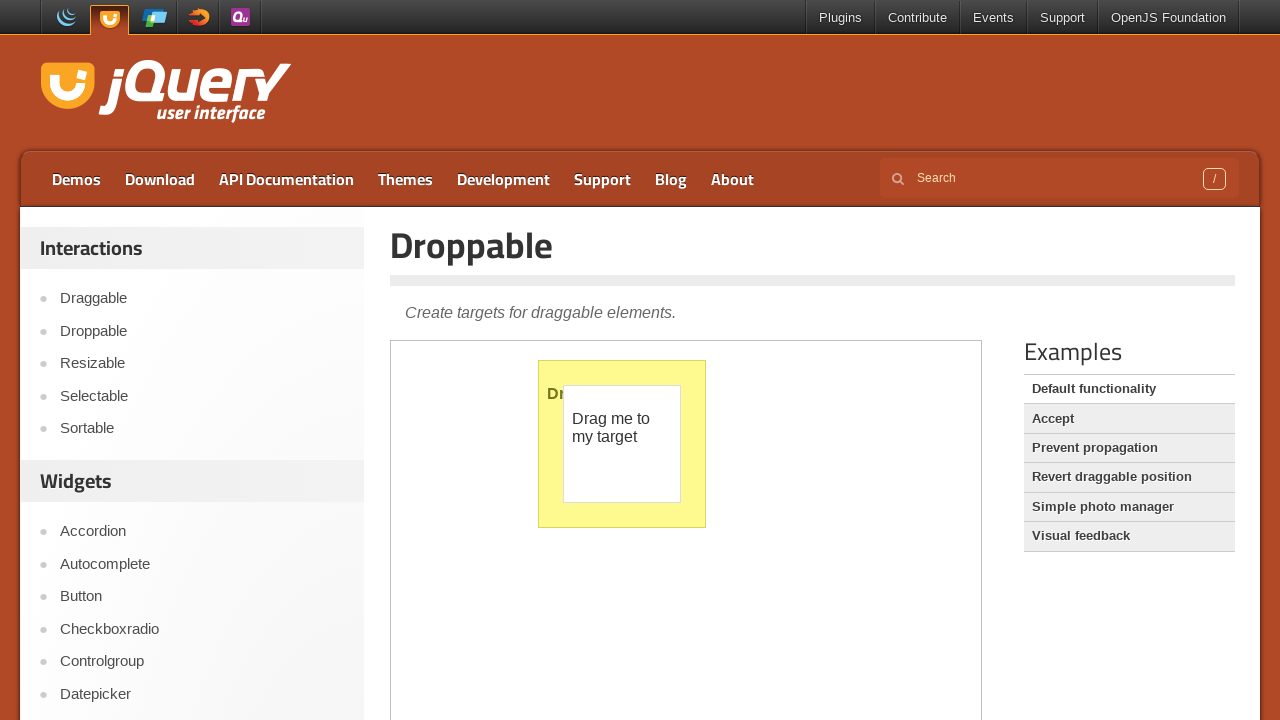

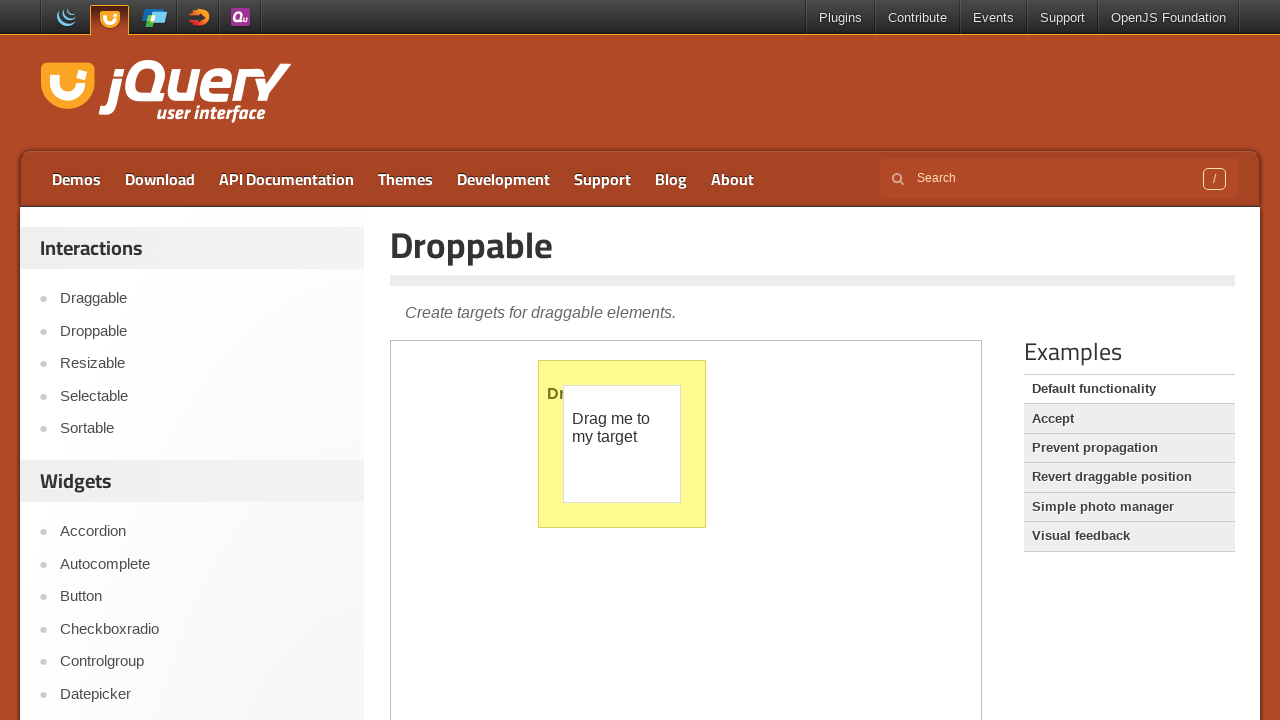